Tests a virtual English keyboard by clicking individual keys to type "Automation in testing" and verifies the text appears in the output textbox

Starting URL: https://gate2home.com/English-Keyboard

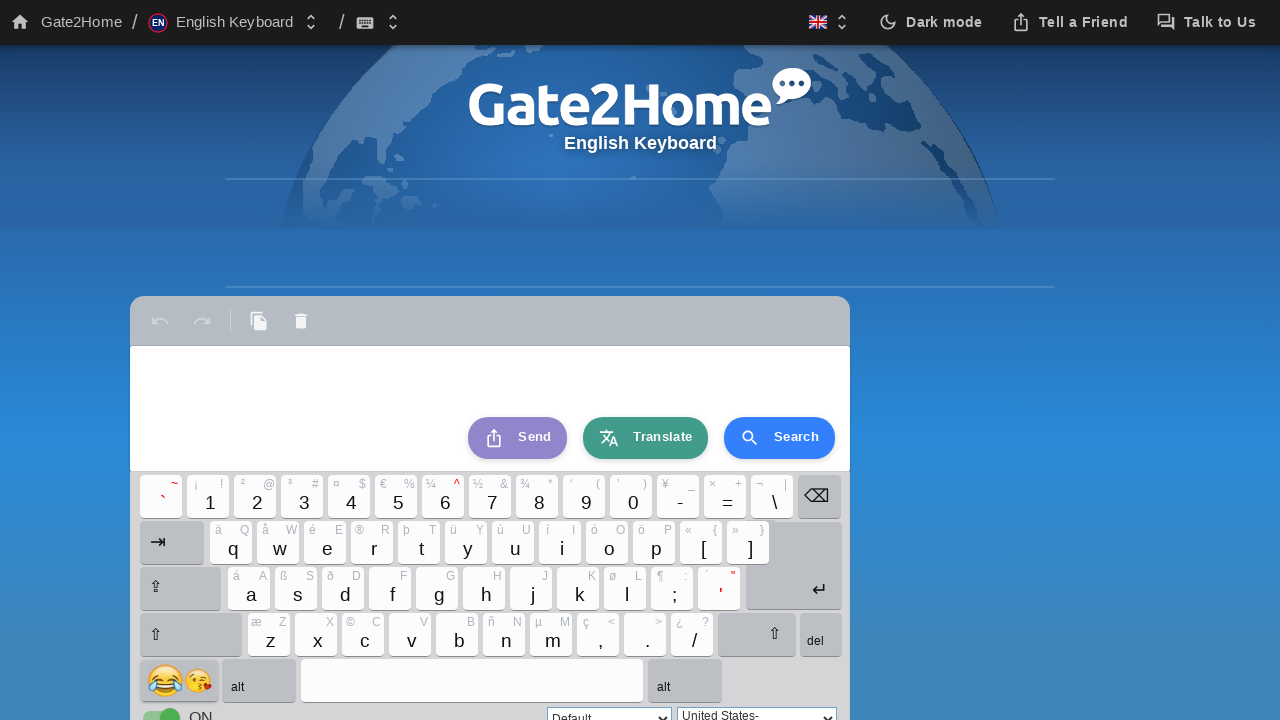

Waited for input element to load
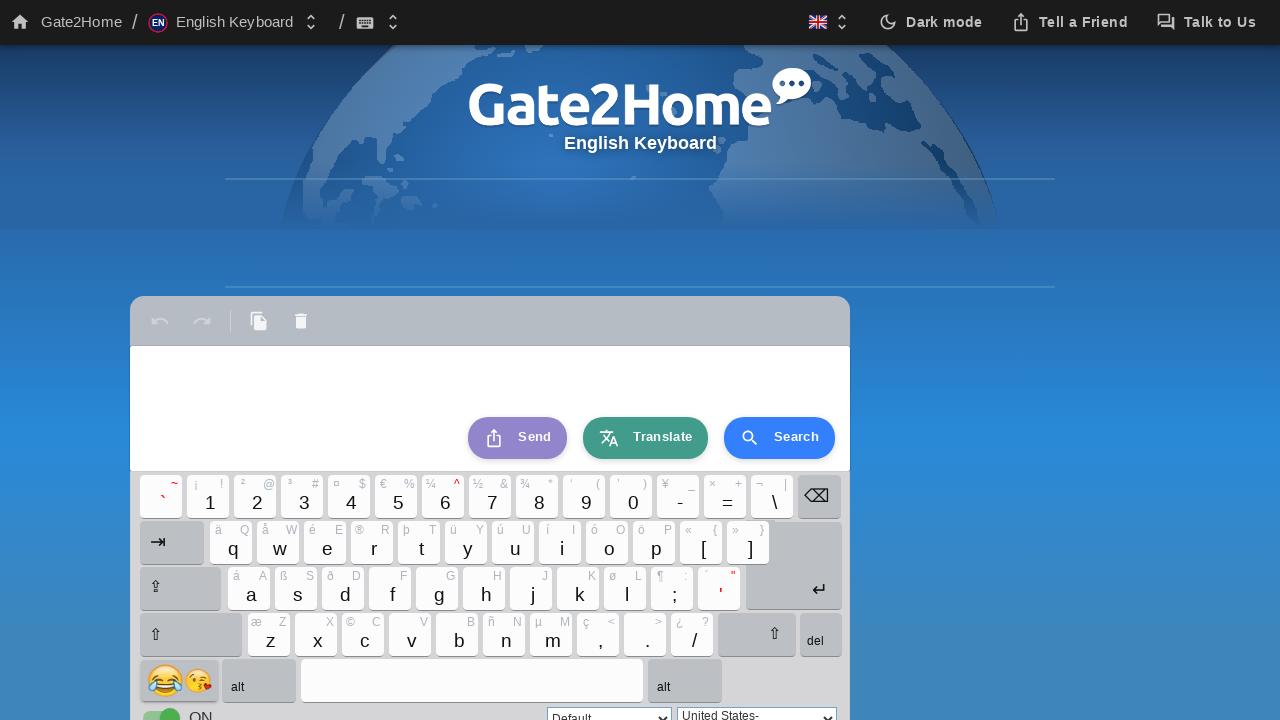

Clicked Caps Lock to enable uppercase at (184, 588) on #kb_bcaps
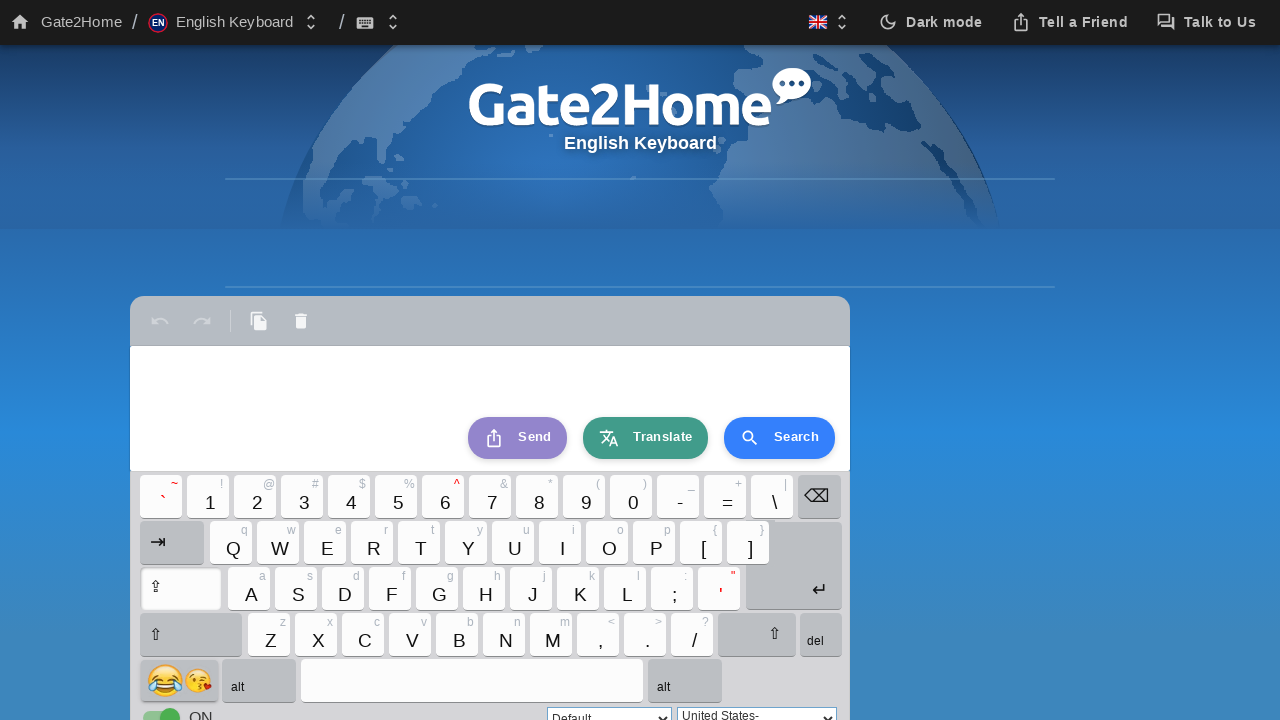

Clicked key 'A' (uppercase) at (252, 588) on #kb_b26
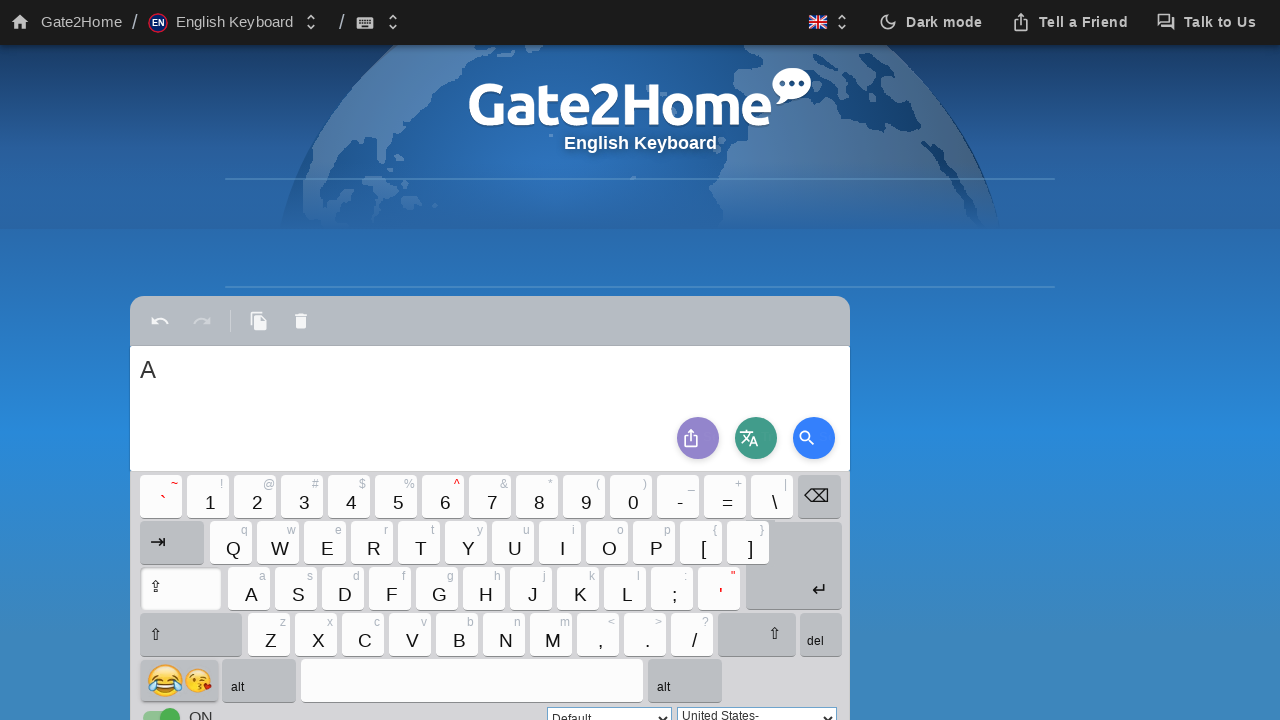

Clicked Caps Lock to disable uppercase at (184, 588) on #kb_bcaps
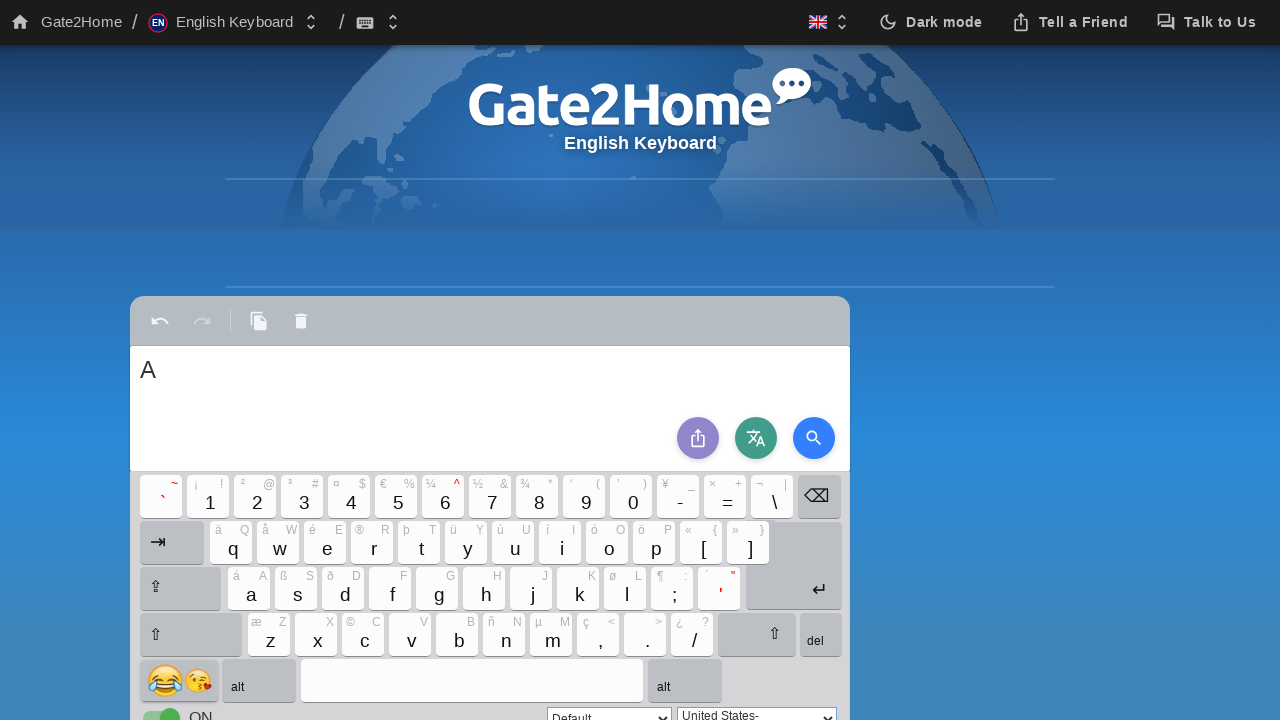

Clicked key 'u' at (516, 542) on #kb_b20
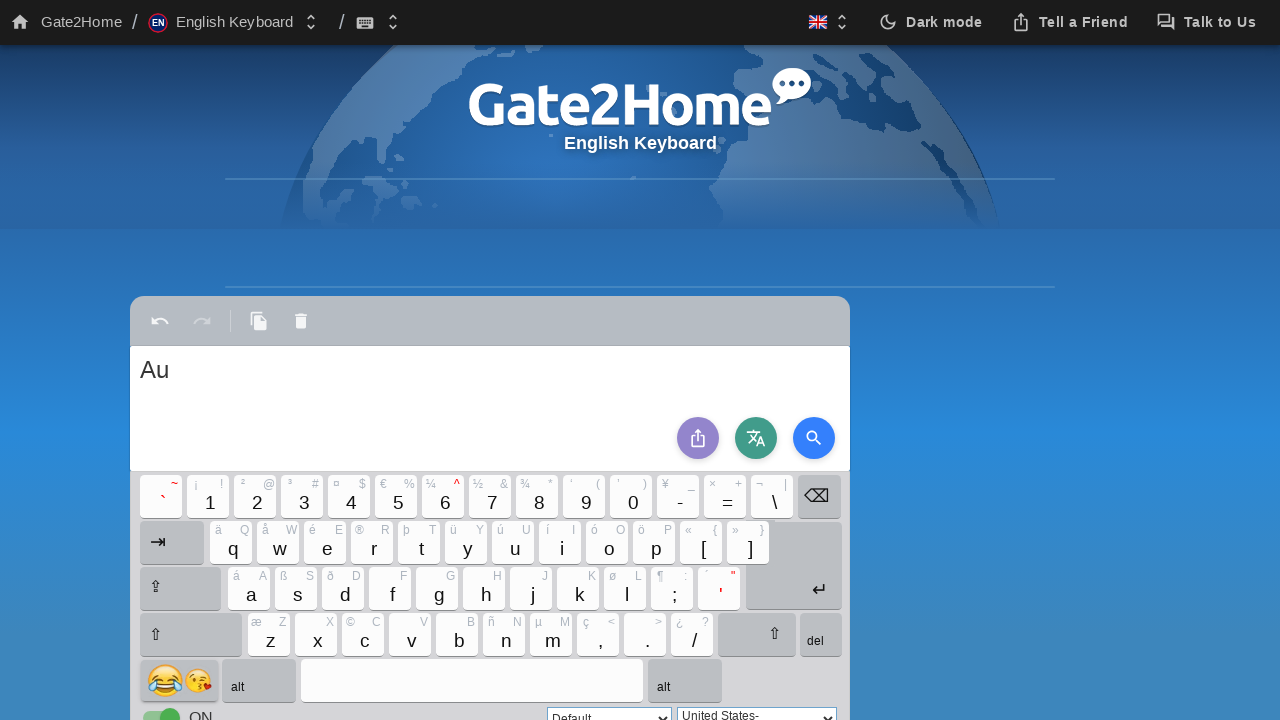

Clicked key 't' at (422, 542) on #kb_b18
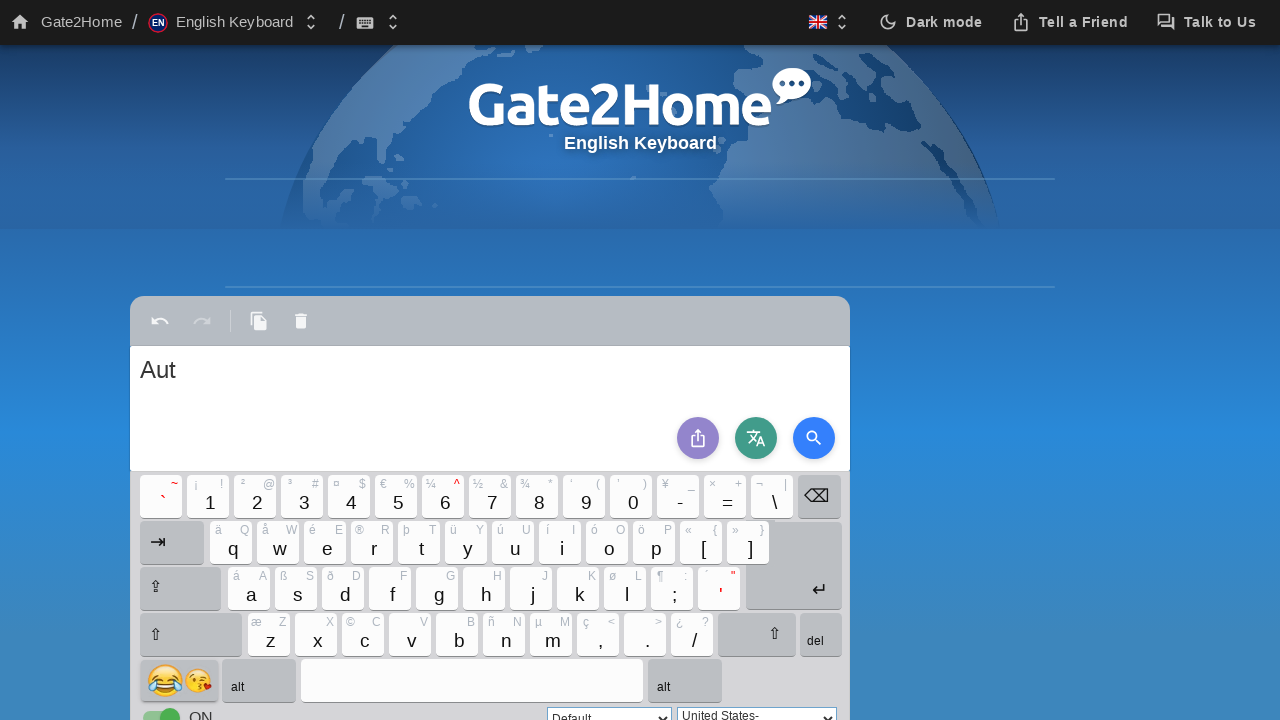

Clicked key 'o' at (610, 542) on #kb_b22
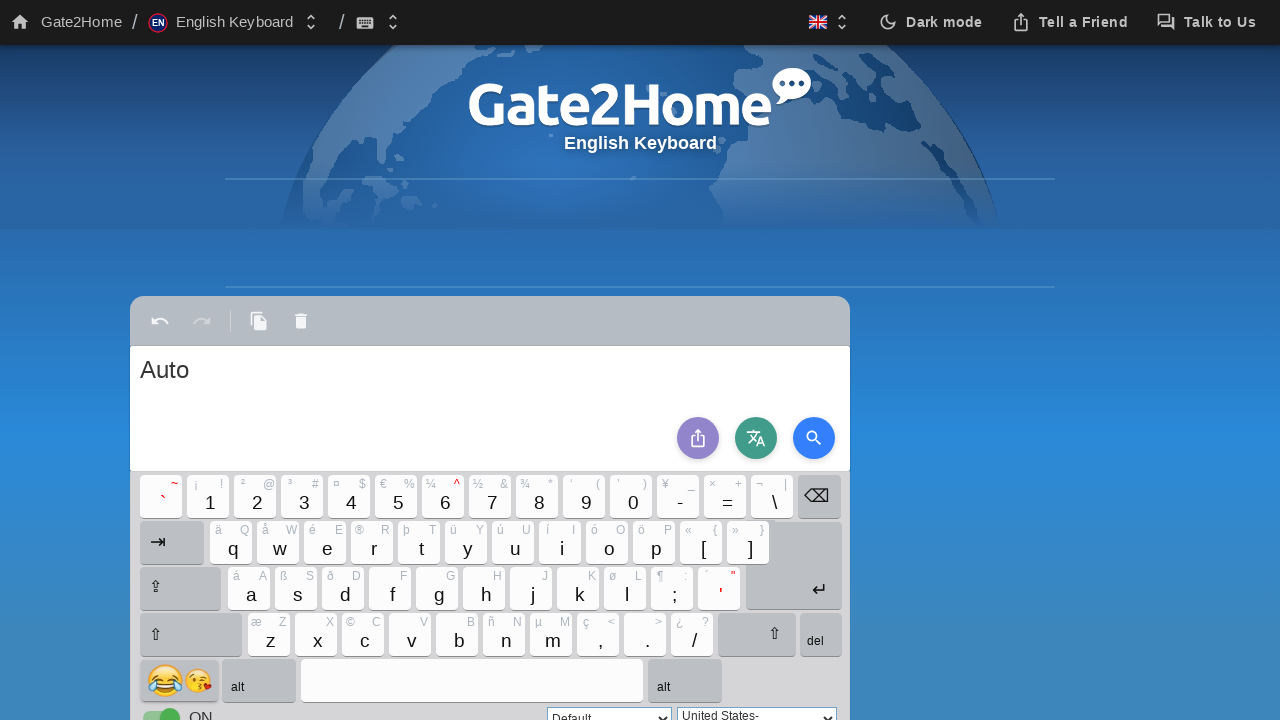

Clicked key 'm' at (554, 634) on #kb_b43
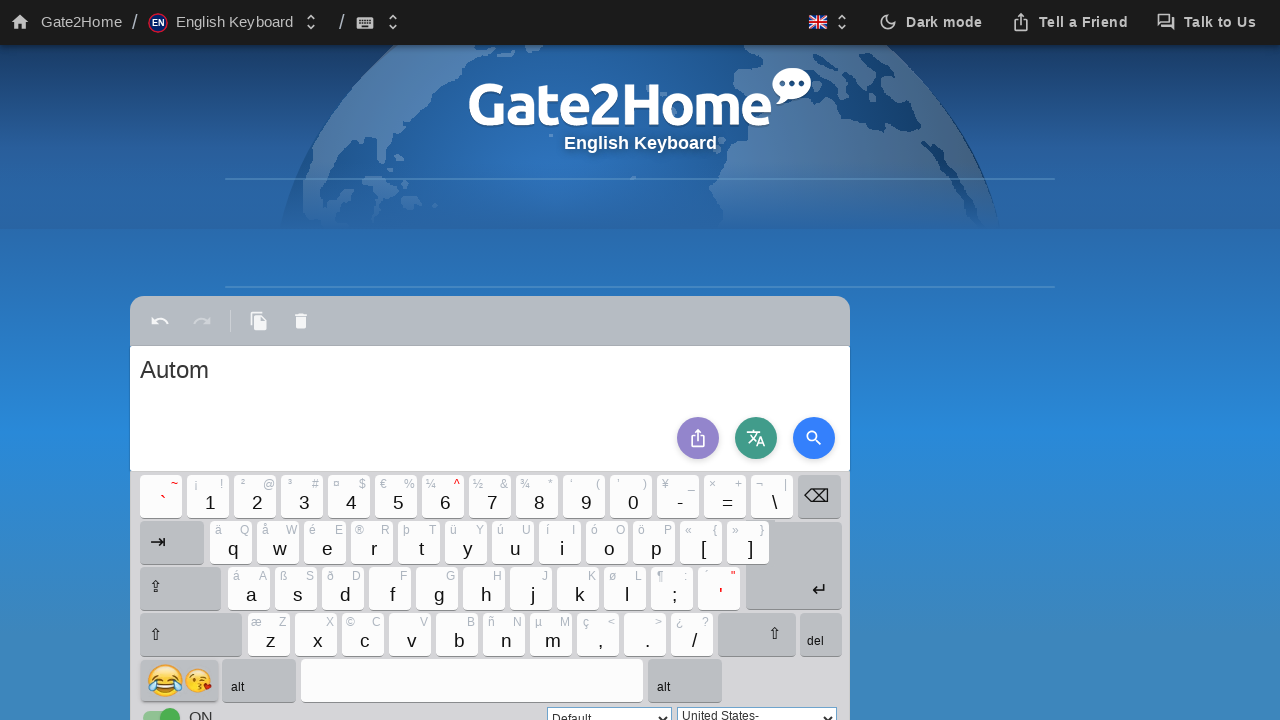

Clicked key 'a' at (252, 588) on #kb_b26
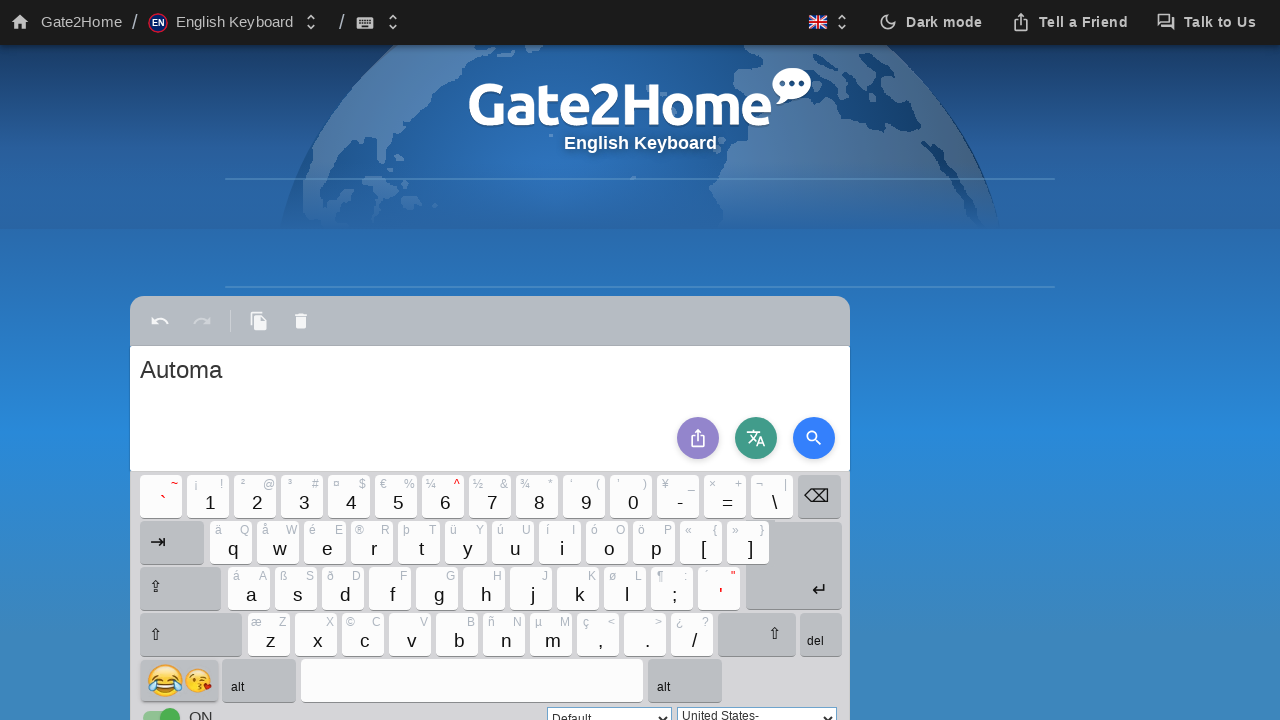

Clicked key 't' at (422, 542) on #kb_b18
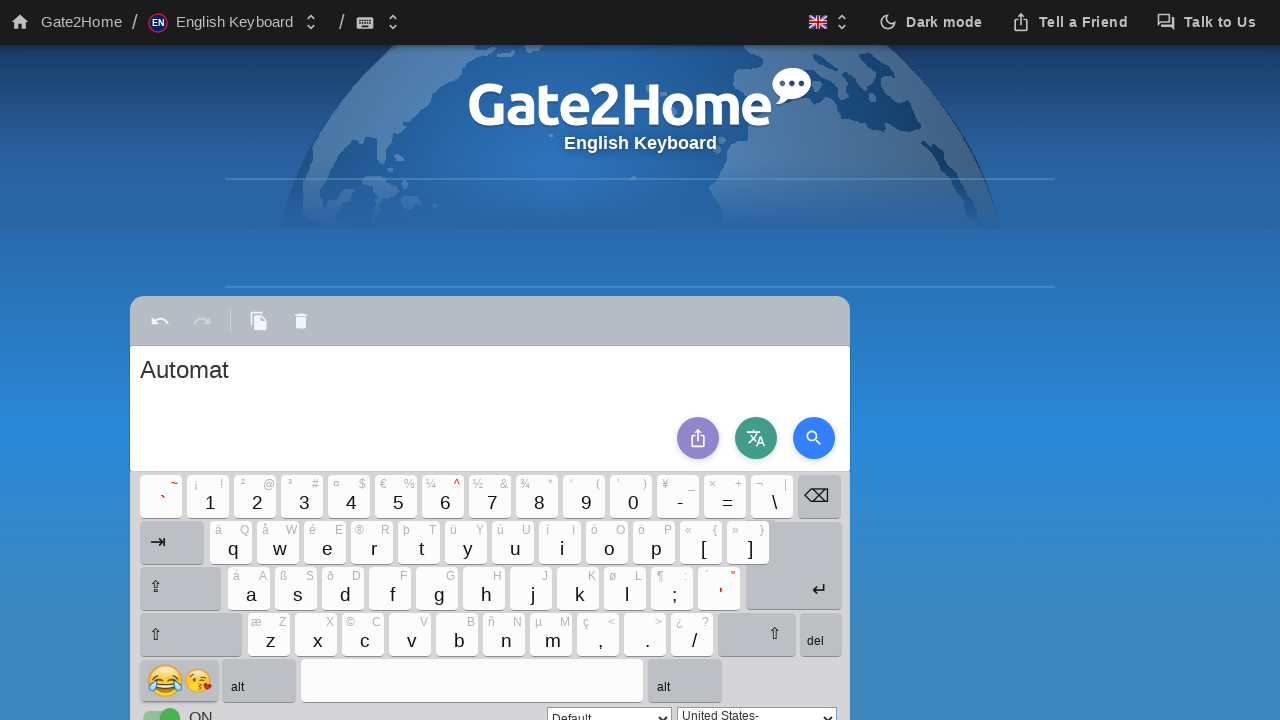

Clicked key 'i' at (562, 542) on #kb_b21
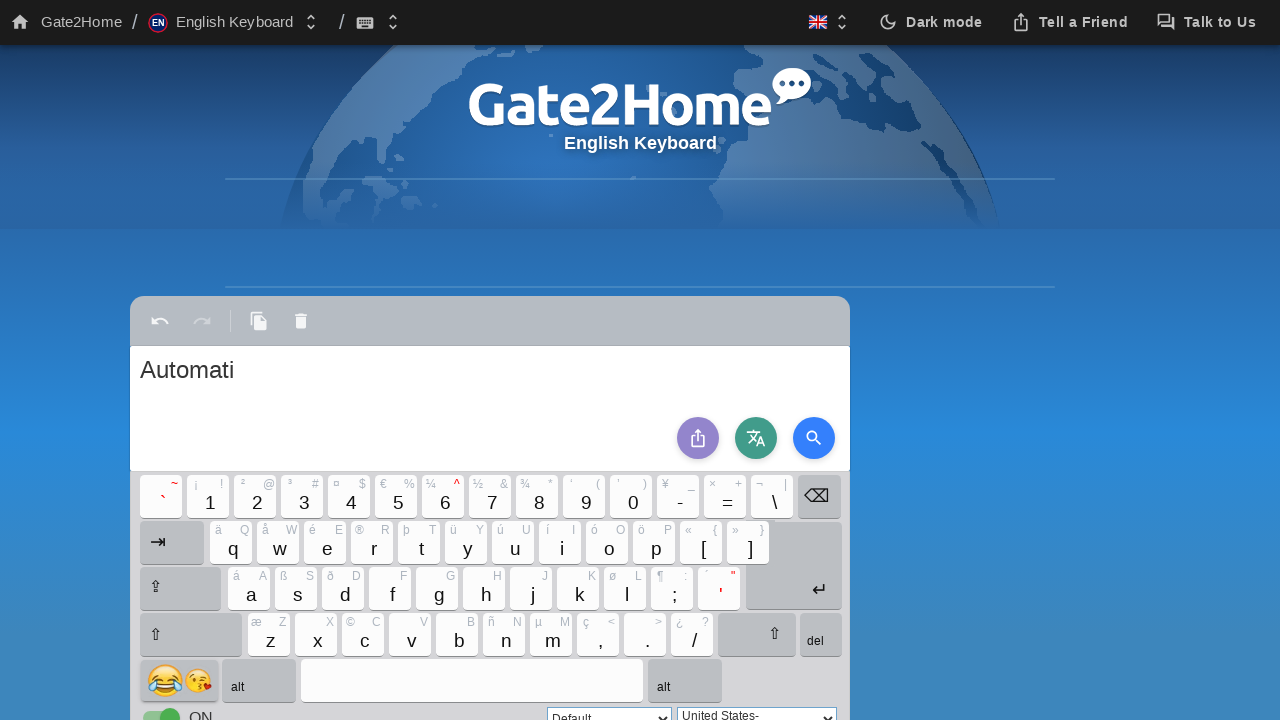

Clicked key 'o' at (610, 542) on #kb_b22
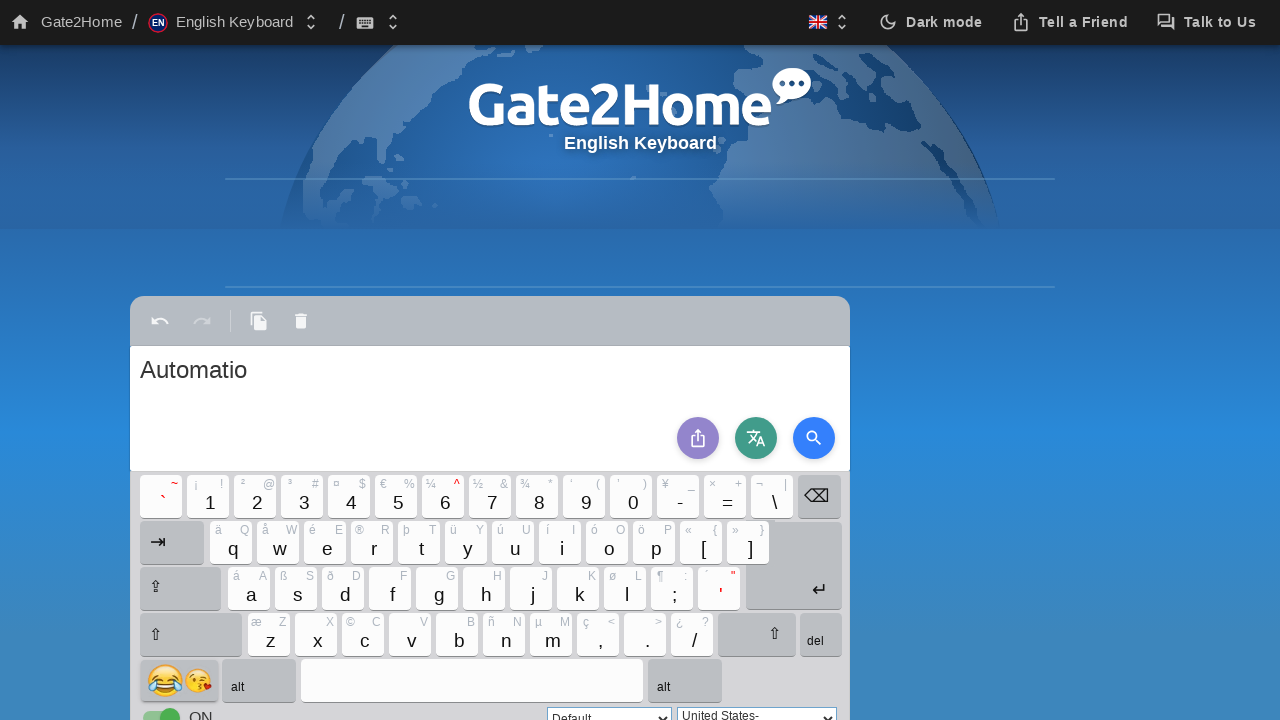

Clicked key 'n' at (506, 634) on #kb_b42
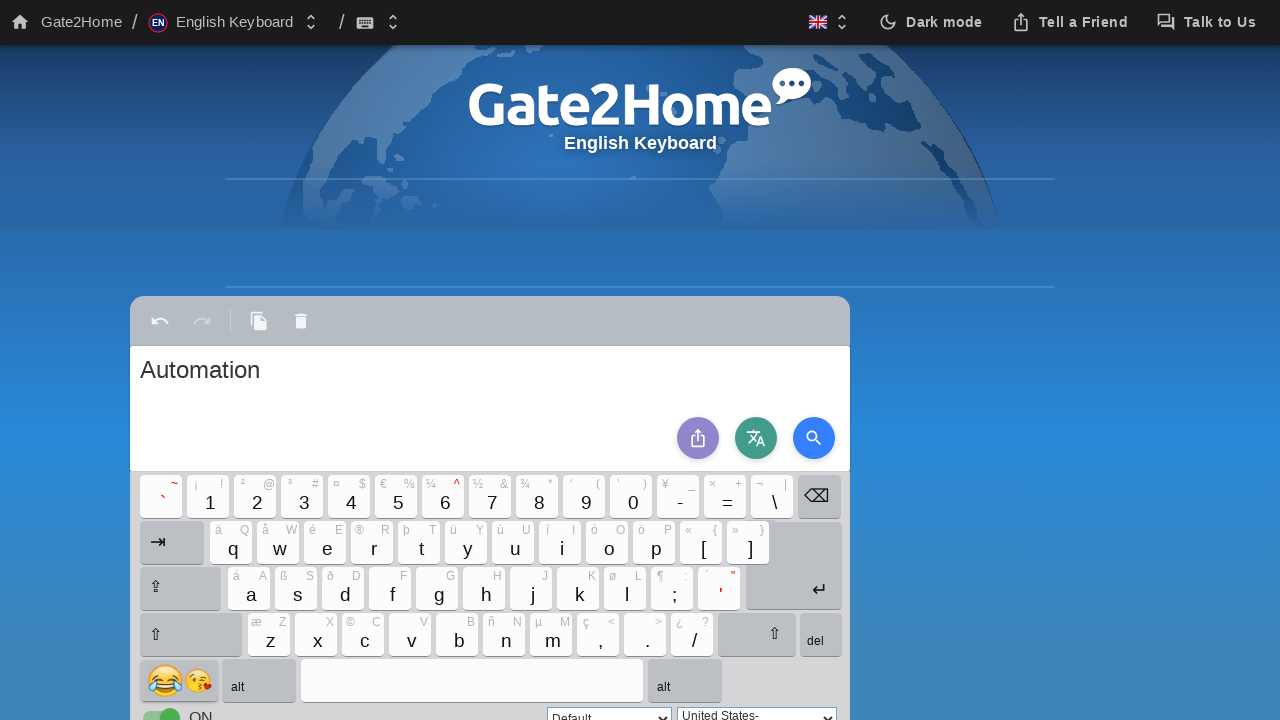

Clicked space key at (492, 680) on #kb_bspace
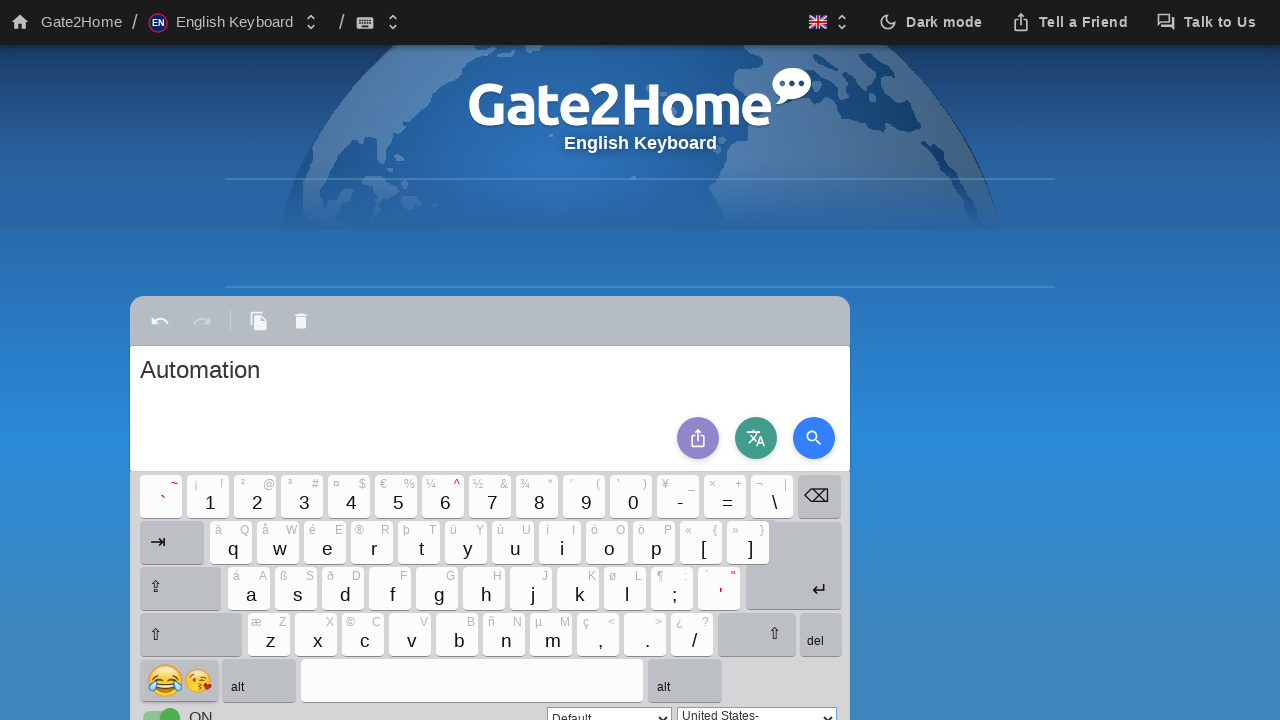

Clicked key 'i' at (562, 542) on #kb_b21
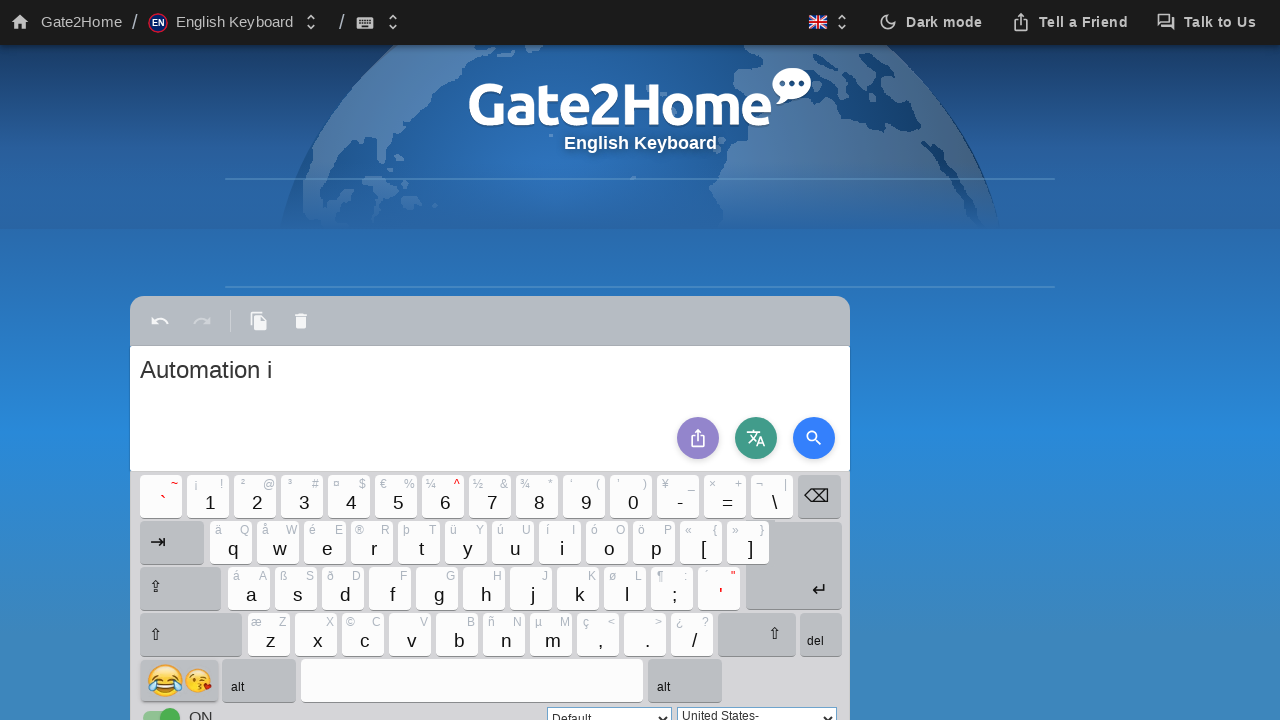

Clicked key 'n' at (506, 634) on #kb_b42
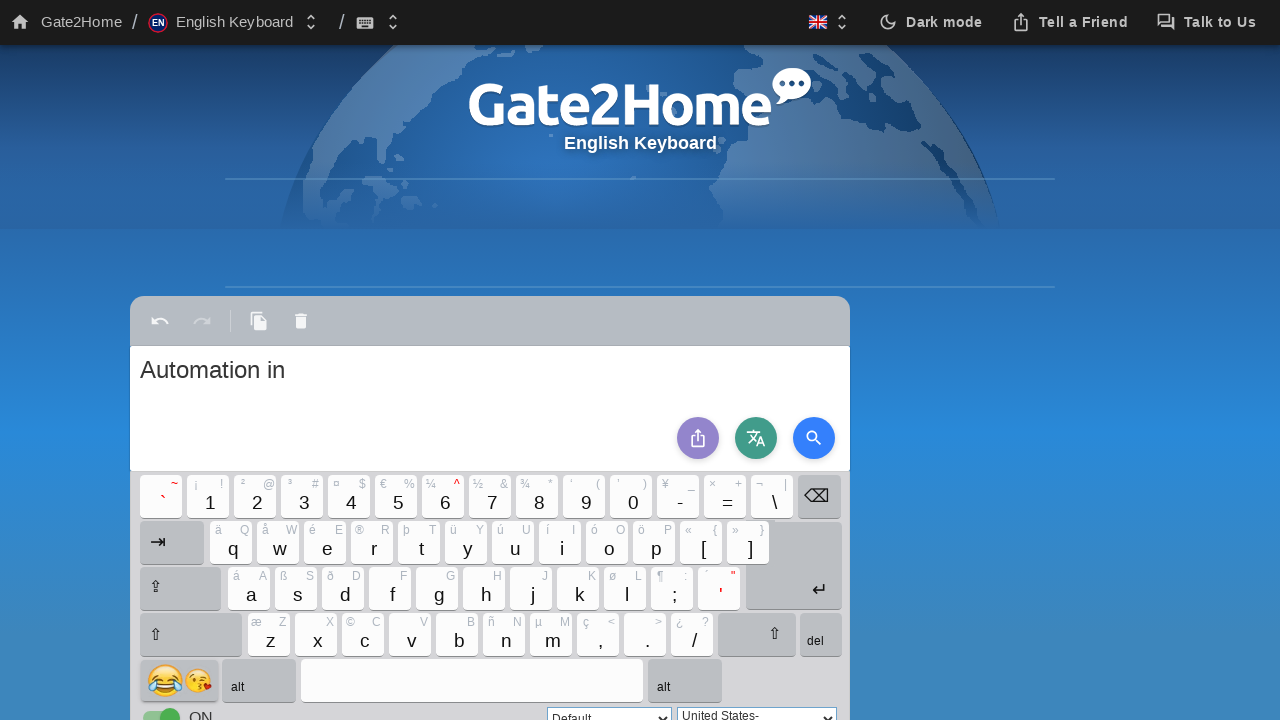

Clicked space key at (492, 680) on #kb_bspace
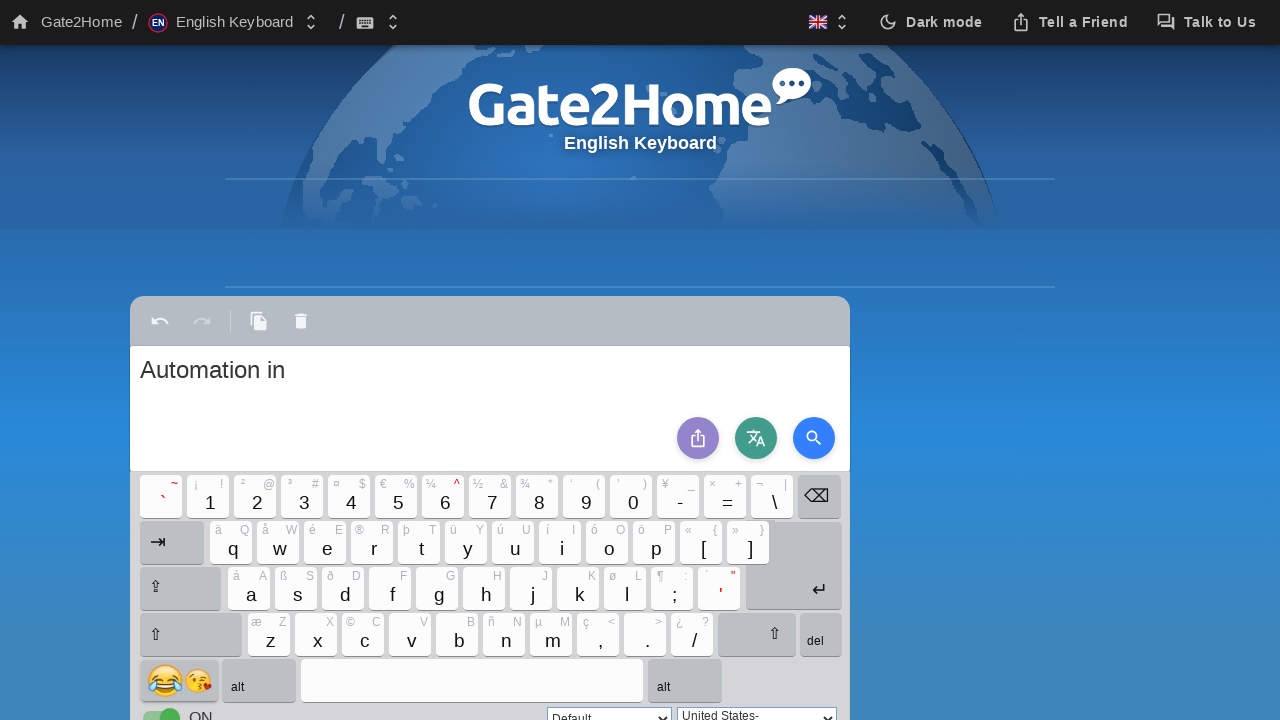

Clicked key 't' at (422, 542) on #kb_b18
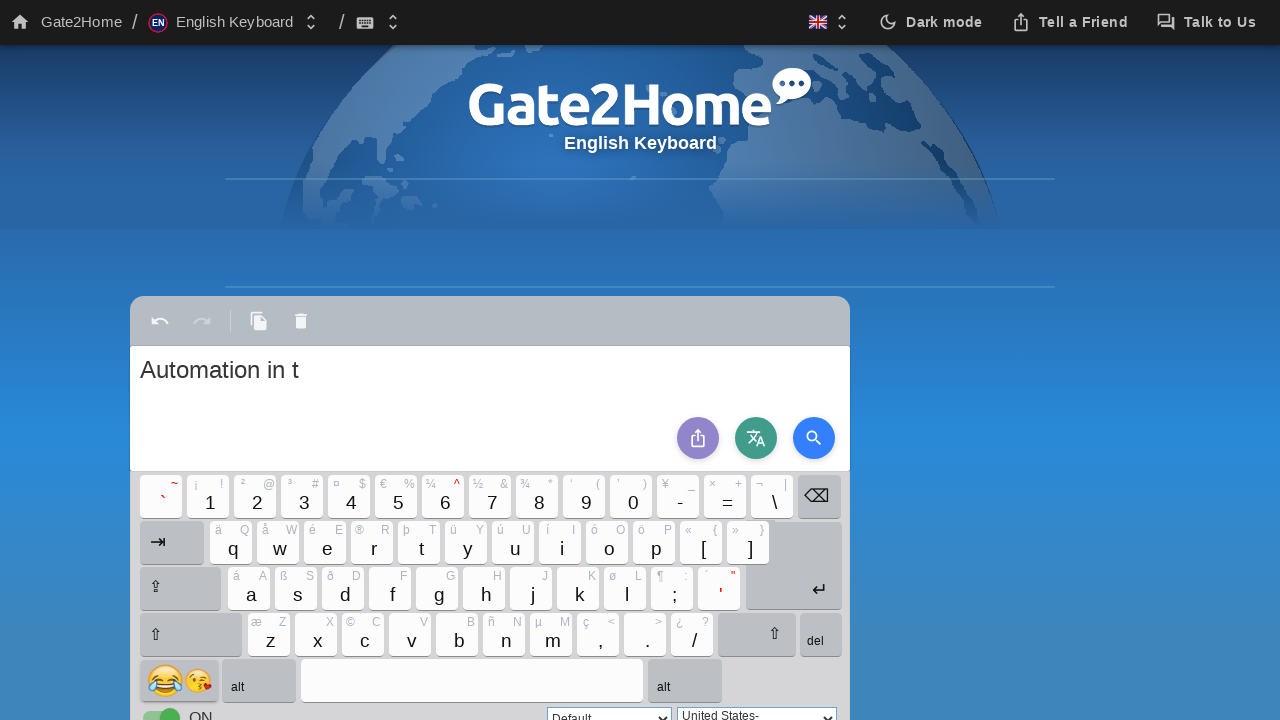

Clicked key 'e' at (328, 542) on #kb_b16
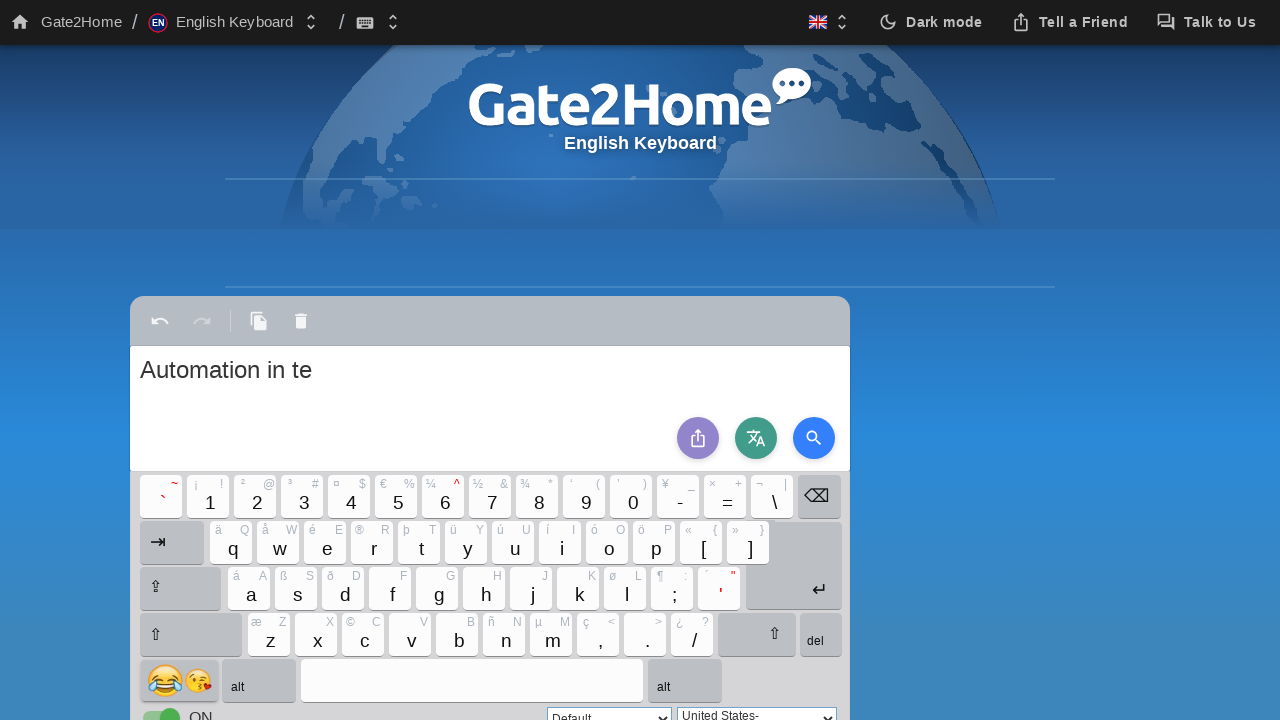

Clicked key 's' at (298, 588) on #kb_b27
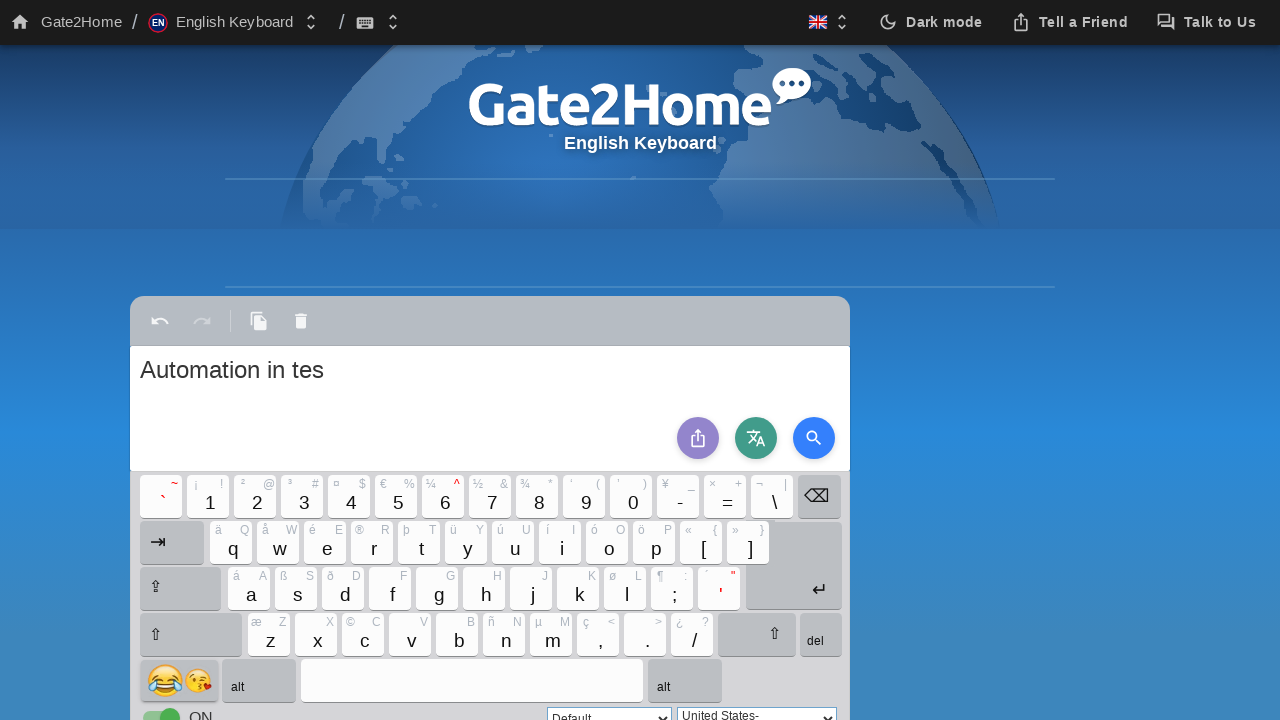

Clicked key 't' at (422, 542) on #kb_b18
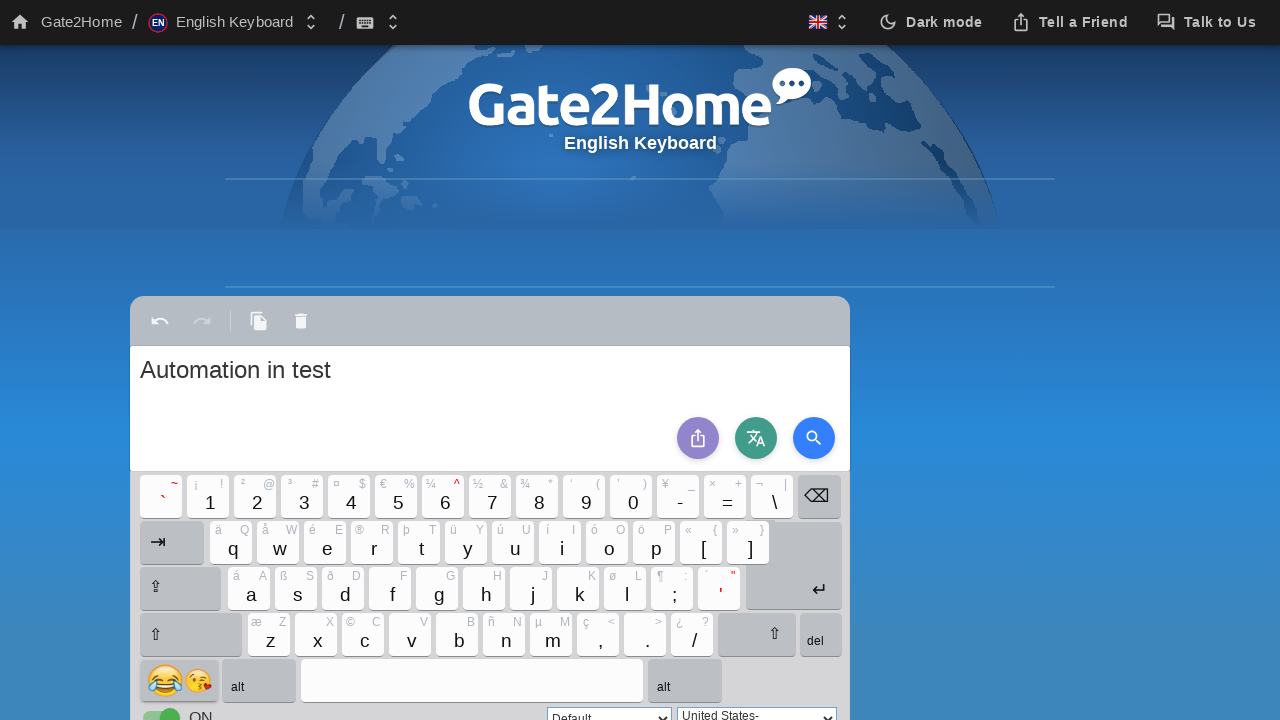

Clicked key 'i' at (562, 542) on #kb_b21
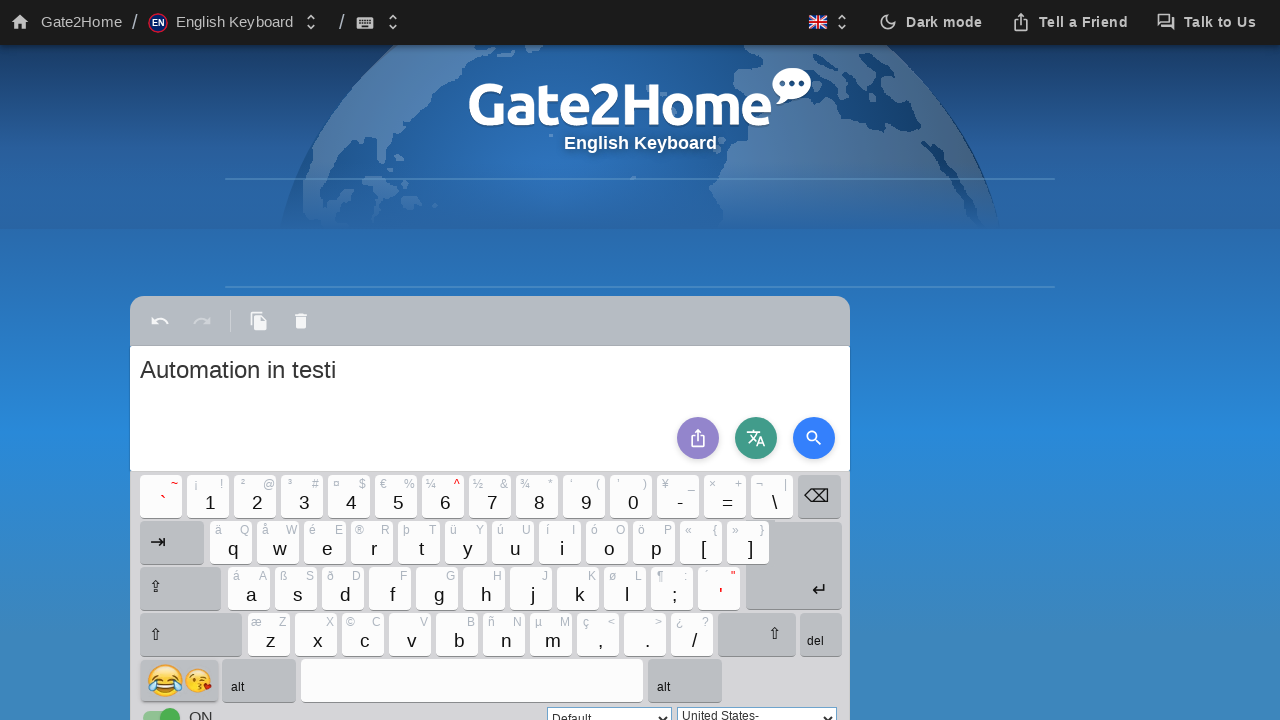

Clicked key 'n' at (506, 634) on #kb_b42
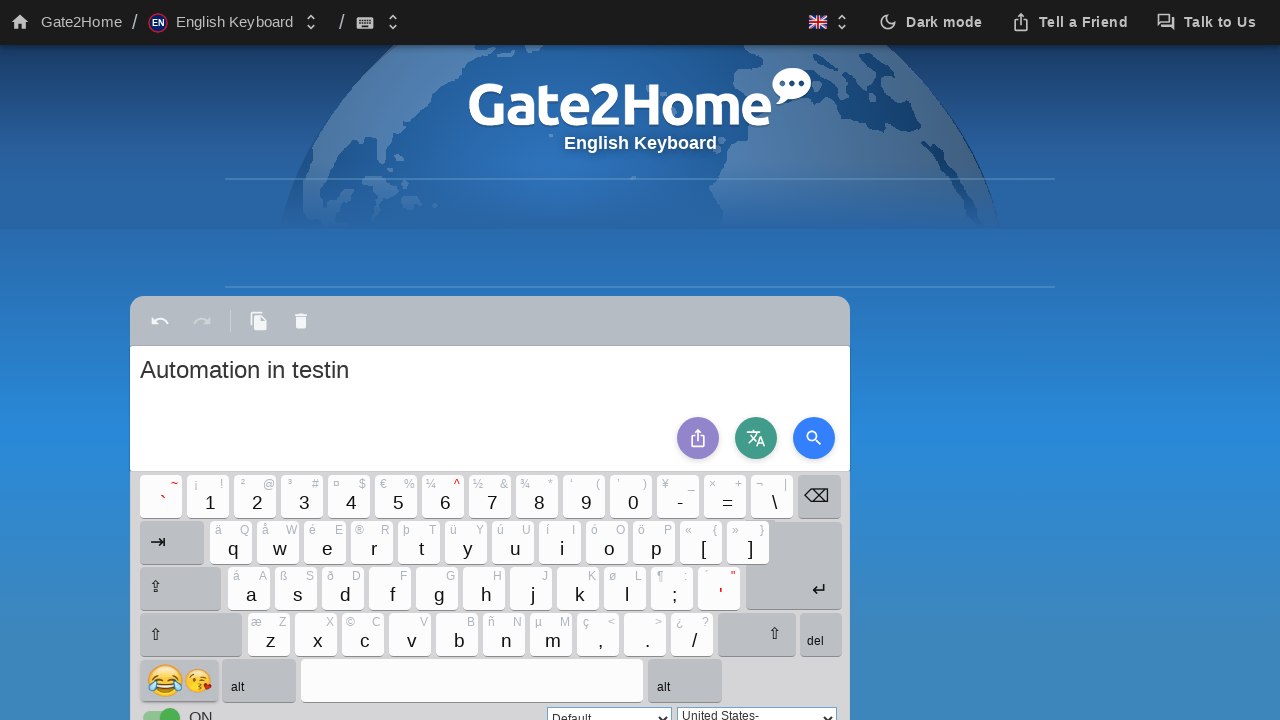

Clicked key 'g' at (440, 588) on #kb_b30
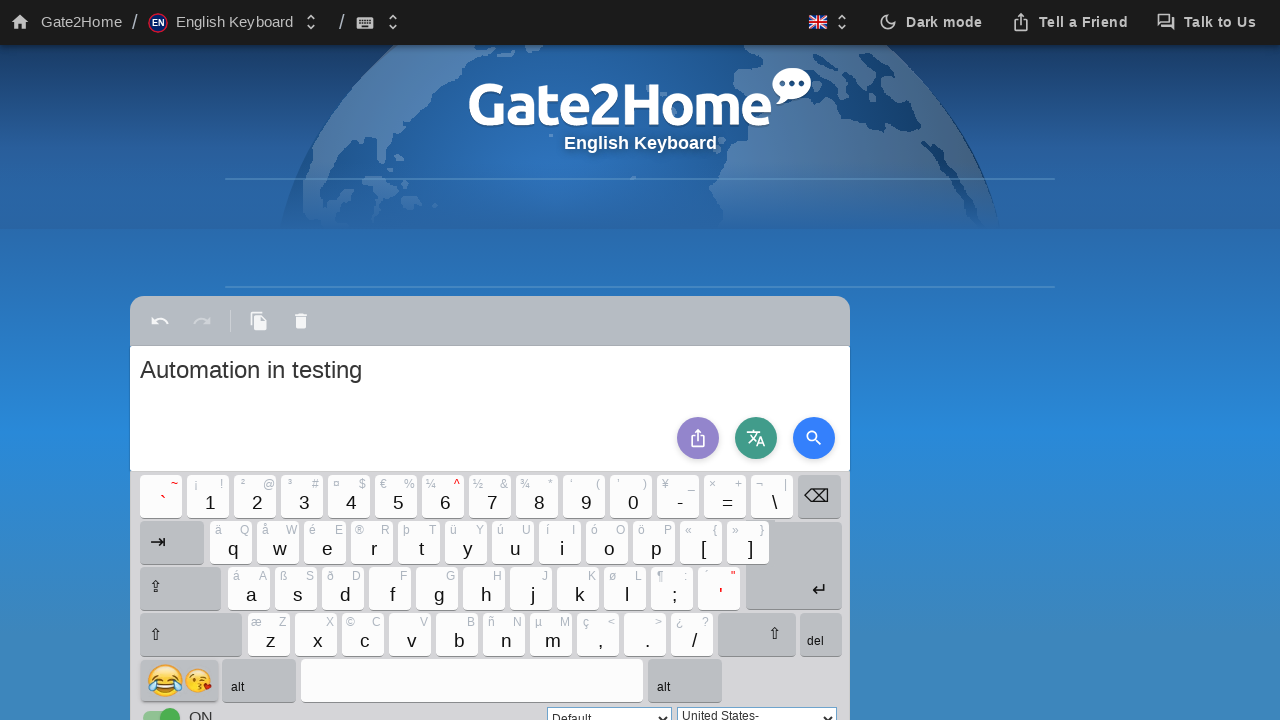

Result textbox loaded and visible
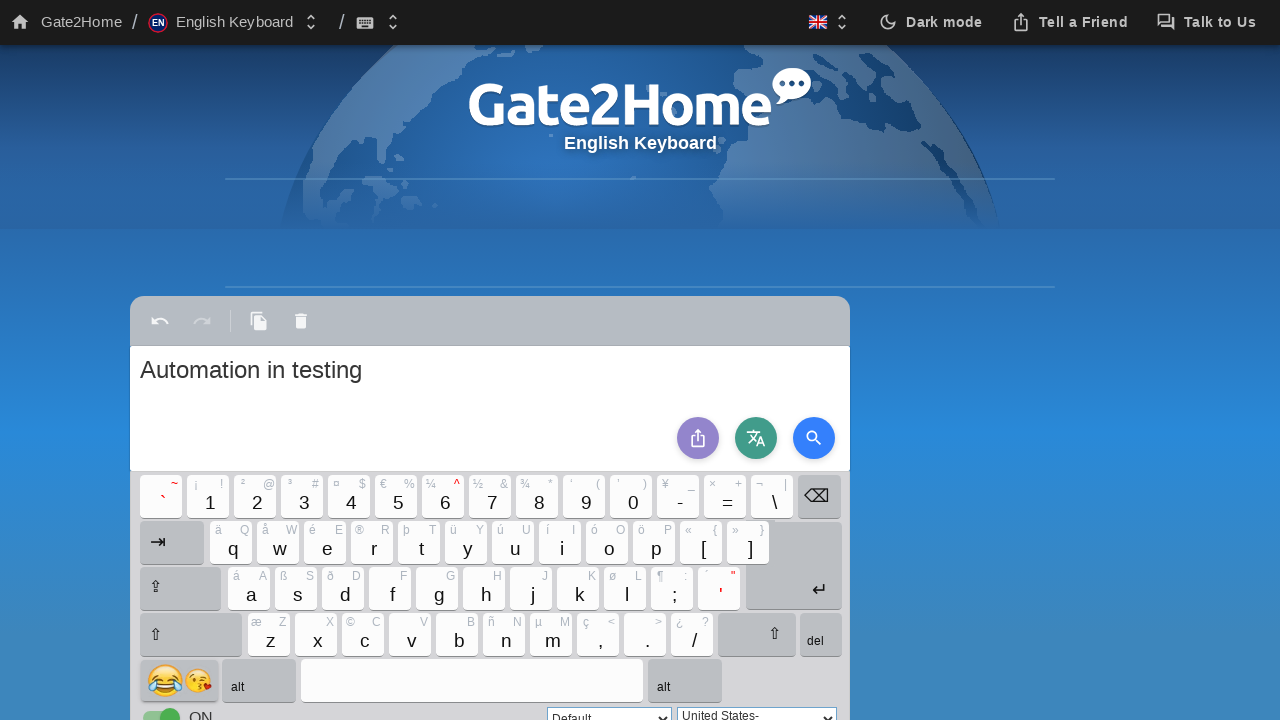

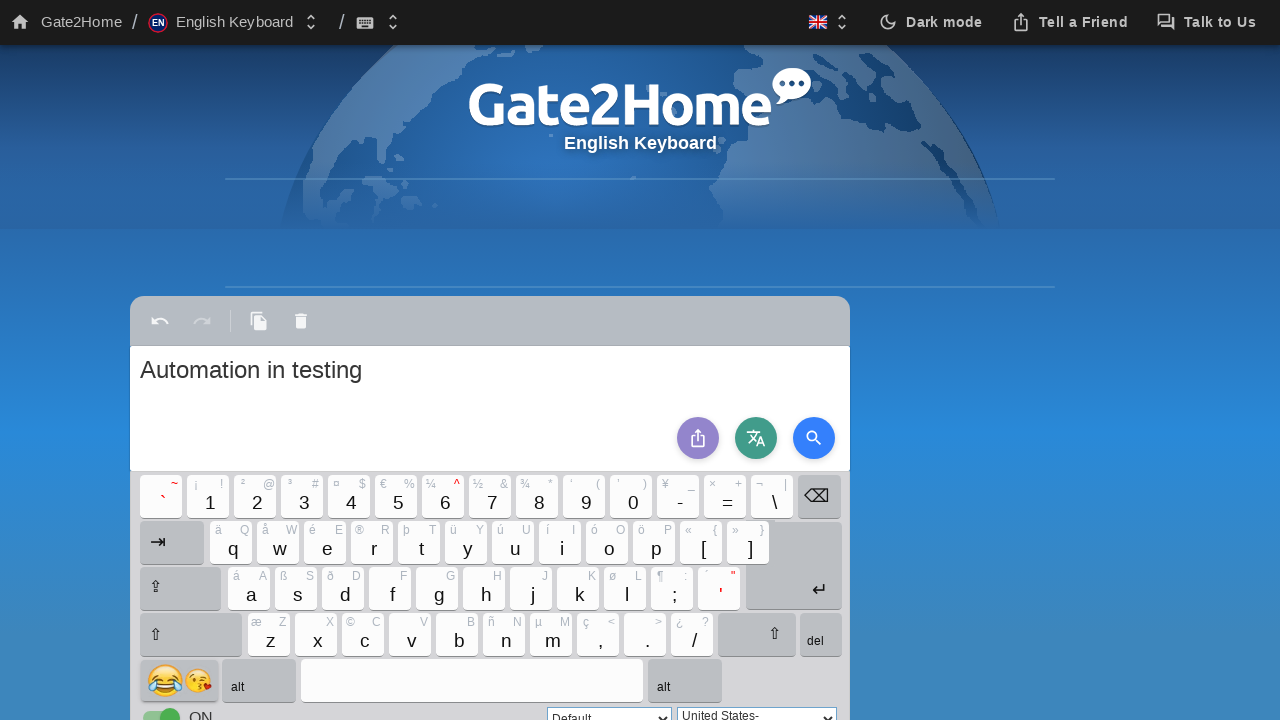